Tests a registration form by filling in first name, last name, and city fields, submitting the form, and verifying the success message is displayed.

Starting URL: http://suninjuly.github.io/registration1.html

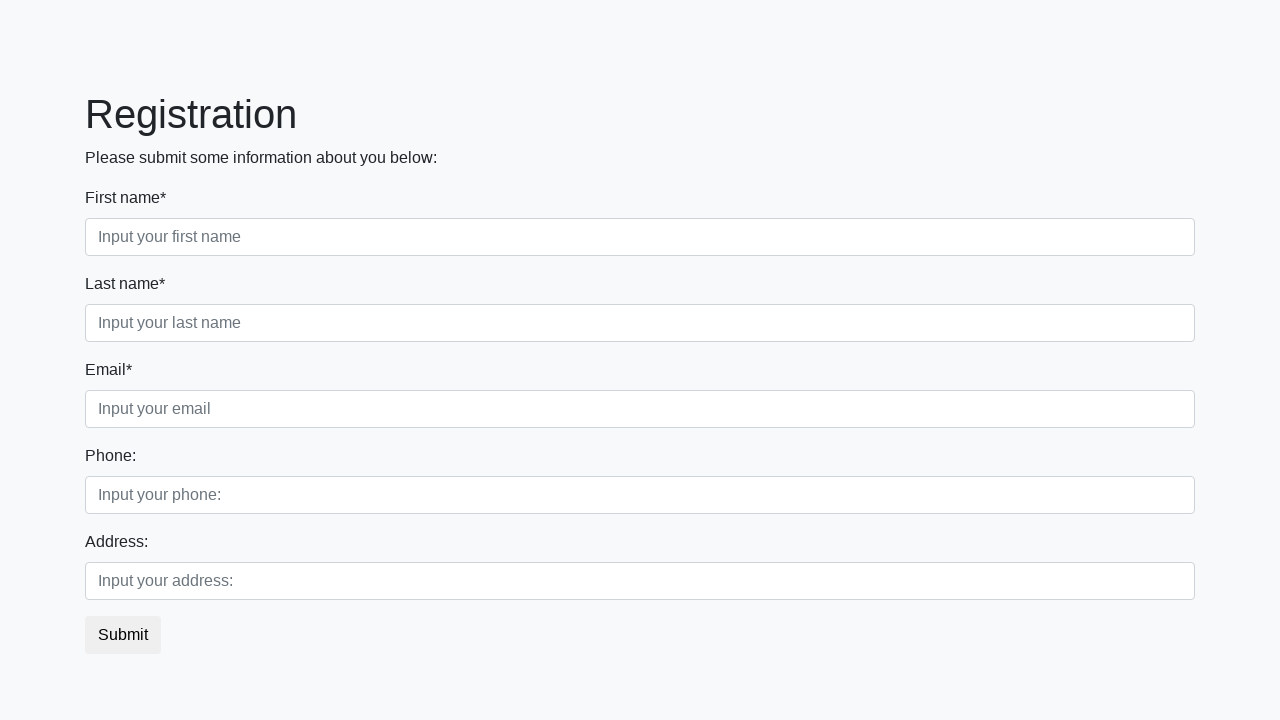

Filled first name field with 'Ivan' on .first_block>.first_class>input.first
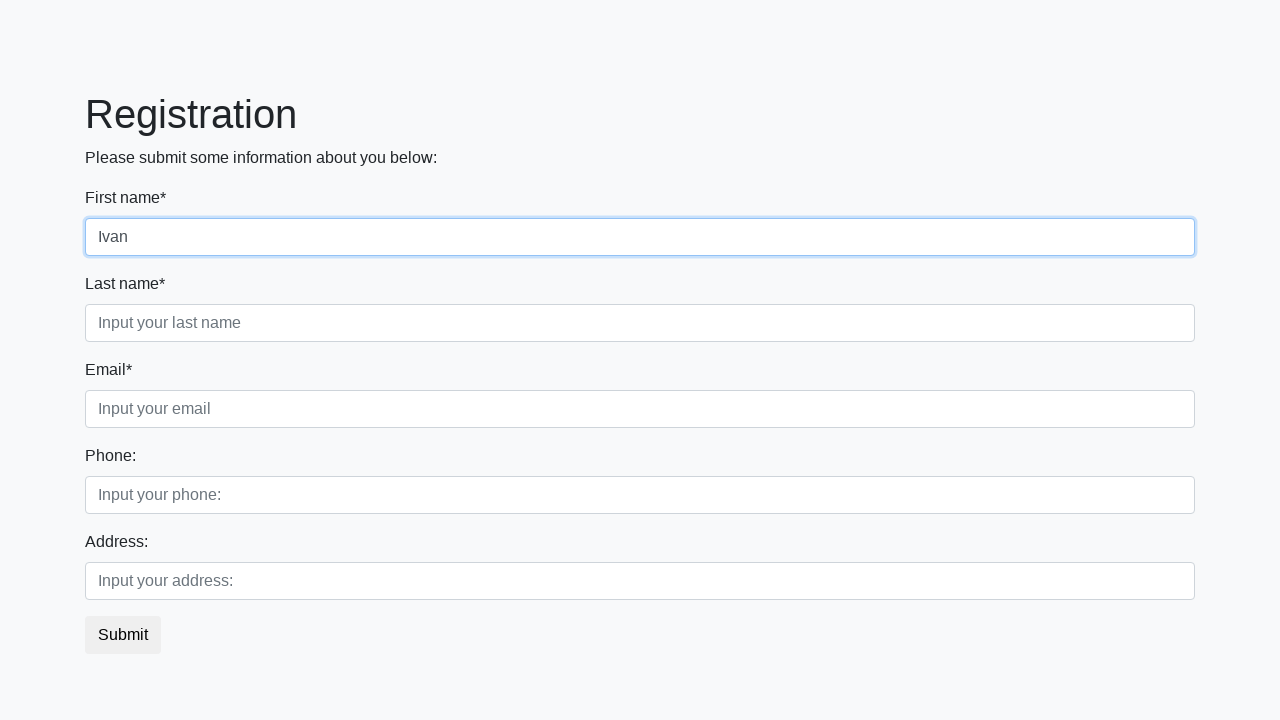

Filled last name field with 'Petrov' on .first_block>.second_class>input.second
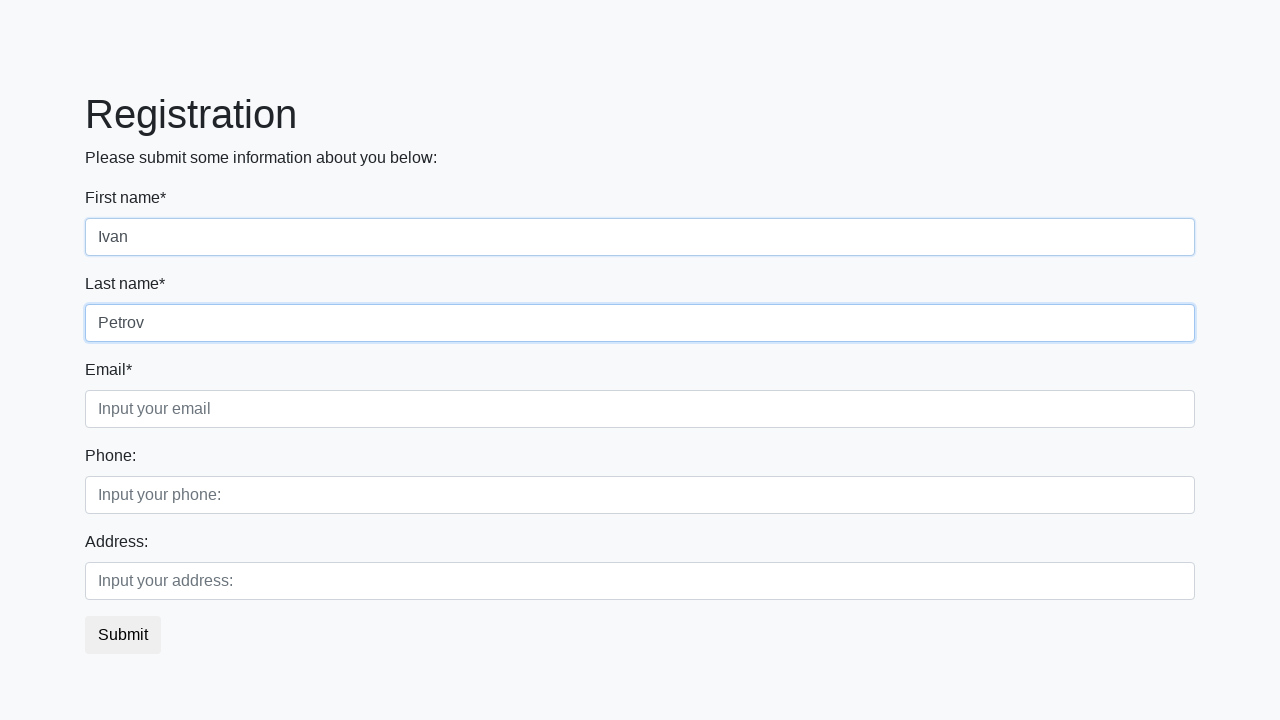

Filled city field with 'Smolensk' on .first_block>.third_class>input.third
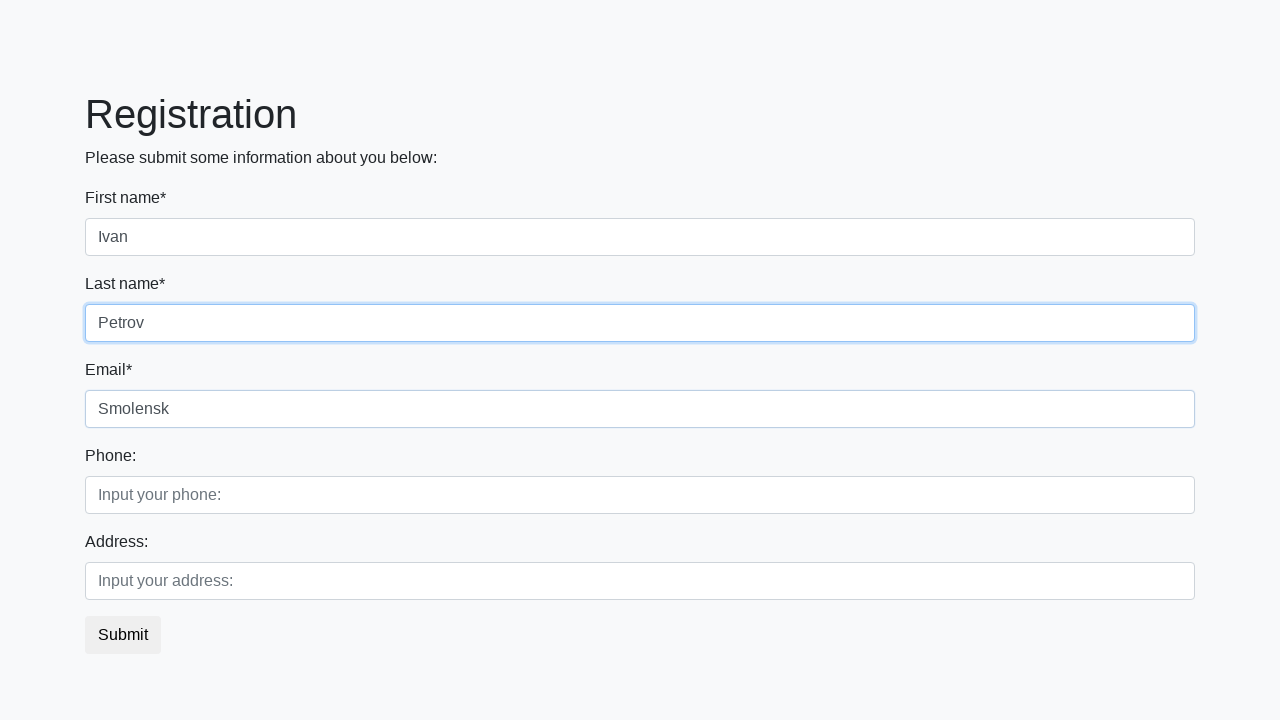

Clicked submit button to register at (123, 635) on button.btn
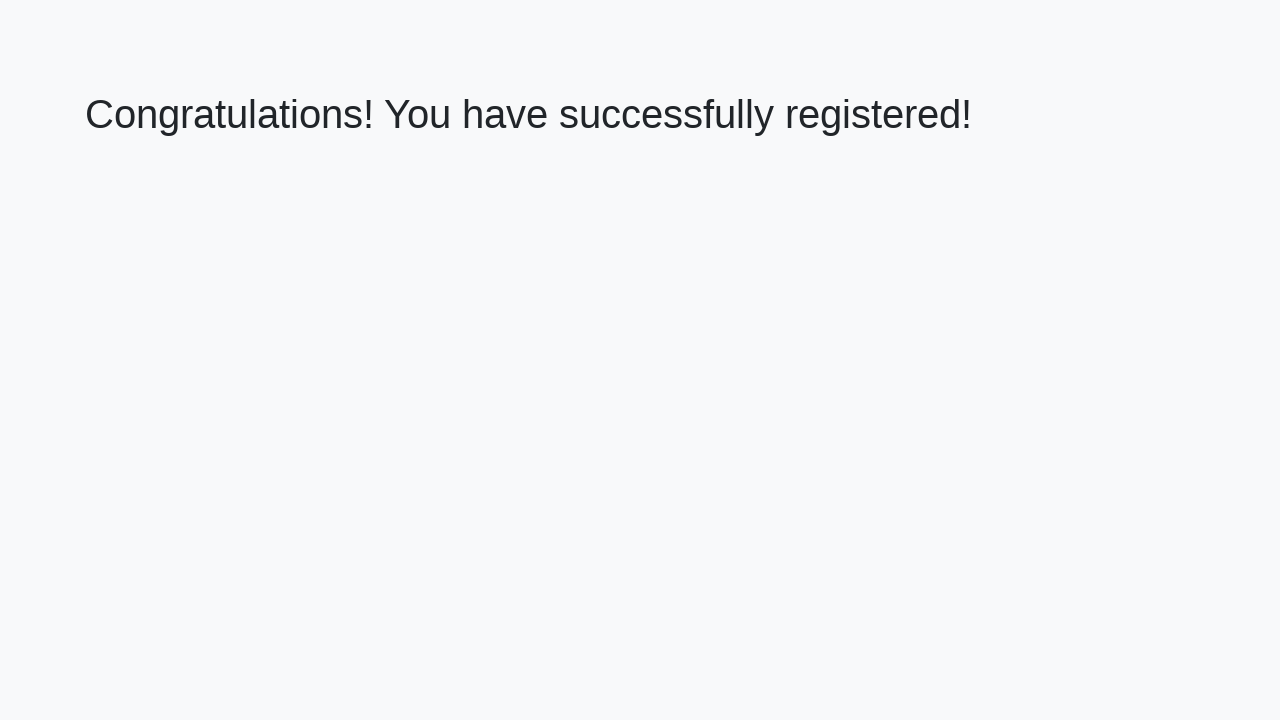

Success message heading loaded
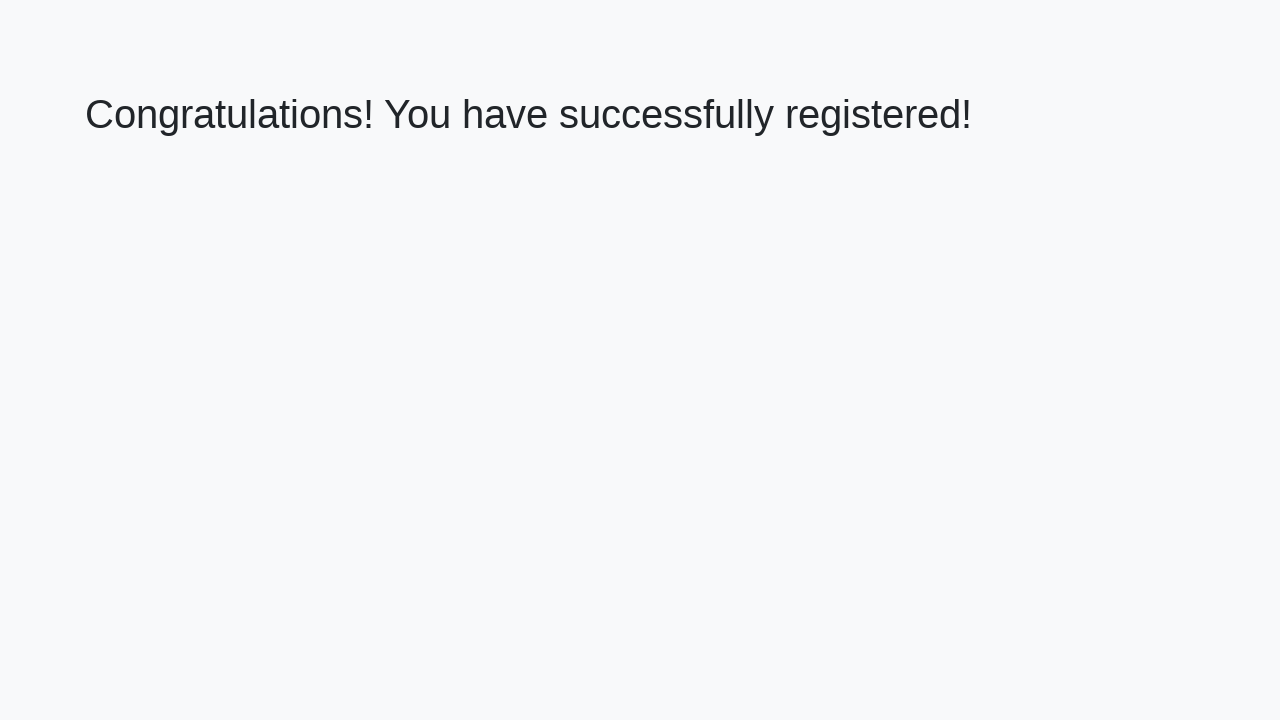

Retrieved success message text
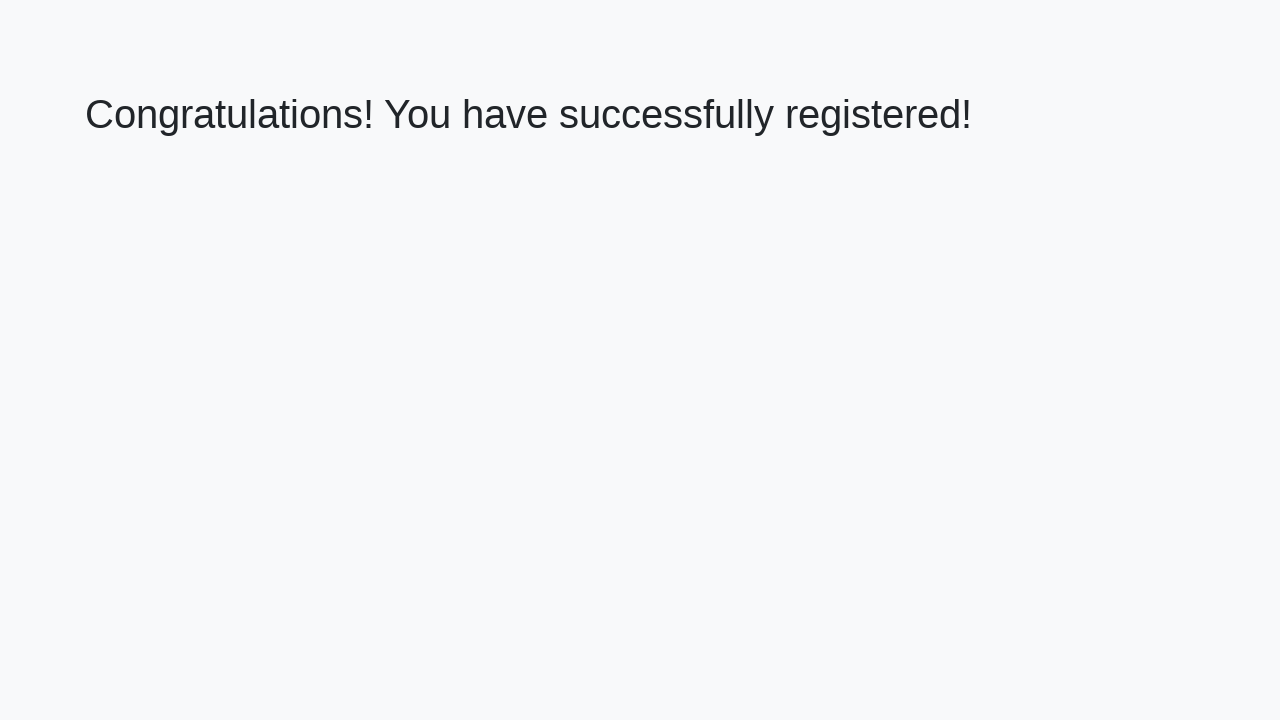

Verified success message: 'Congratulations! You have successfully registered!'
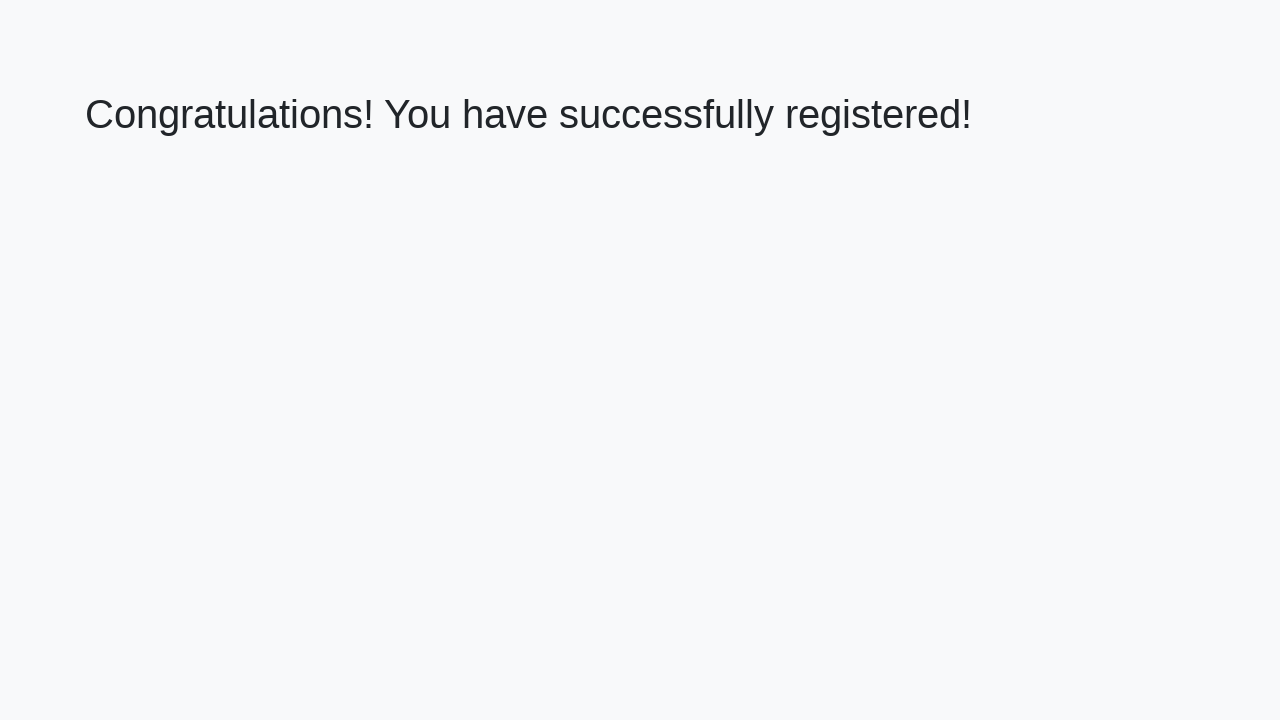

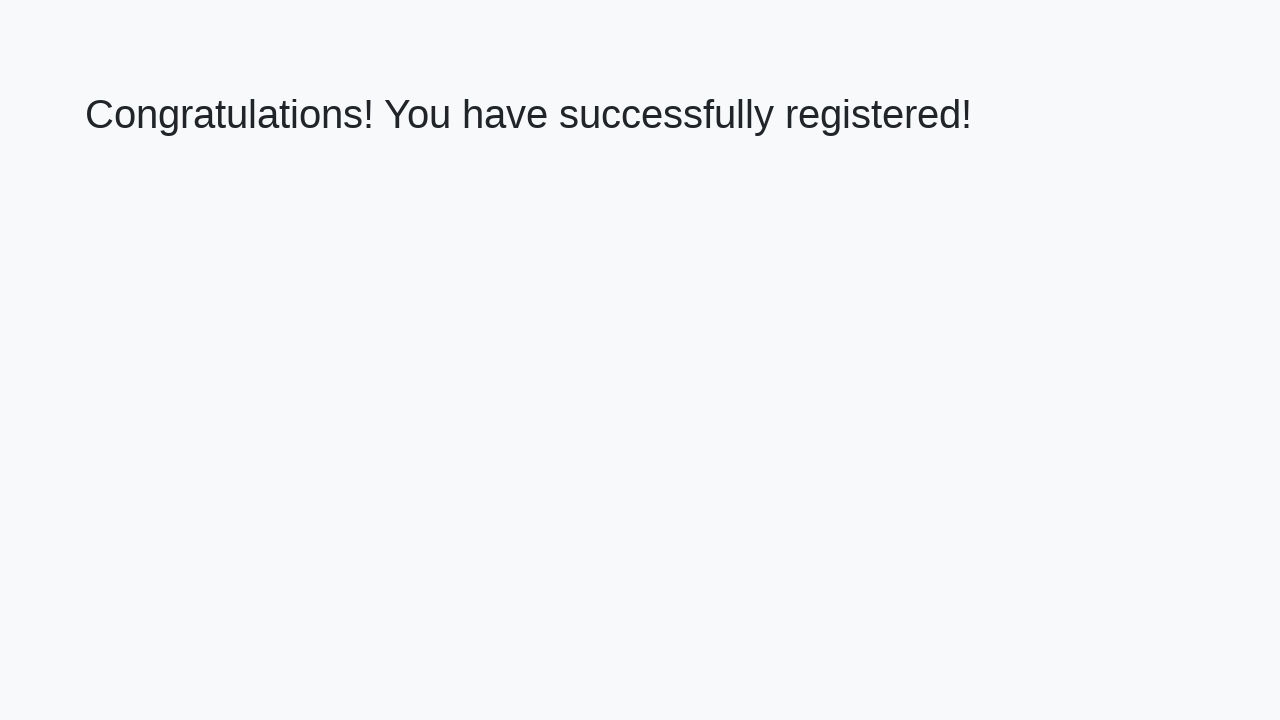